Tests iframe interaction on demoqa.com by navigating to the Frames page and verifying text content within two different iframes

Starting URL: https://demoqa.com/

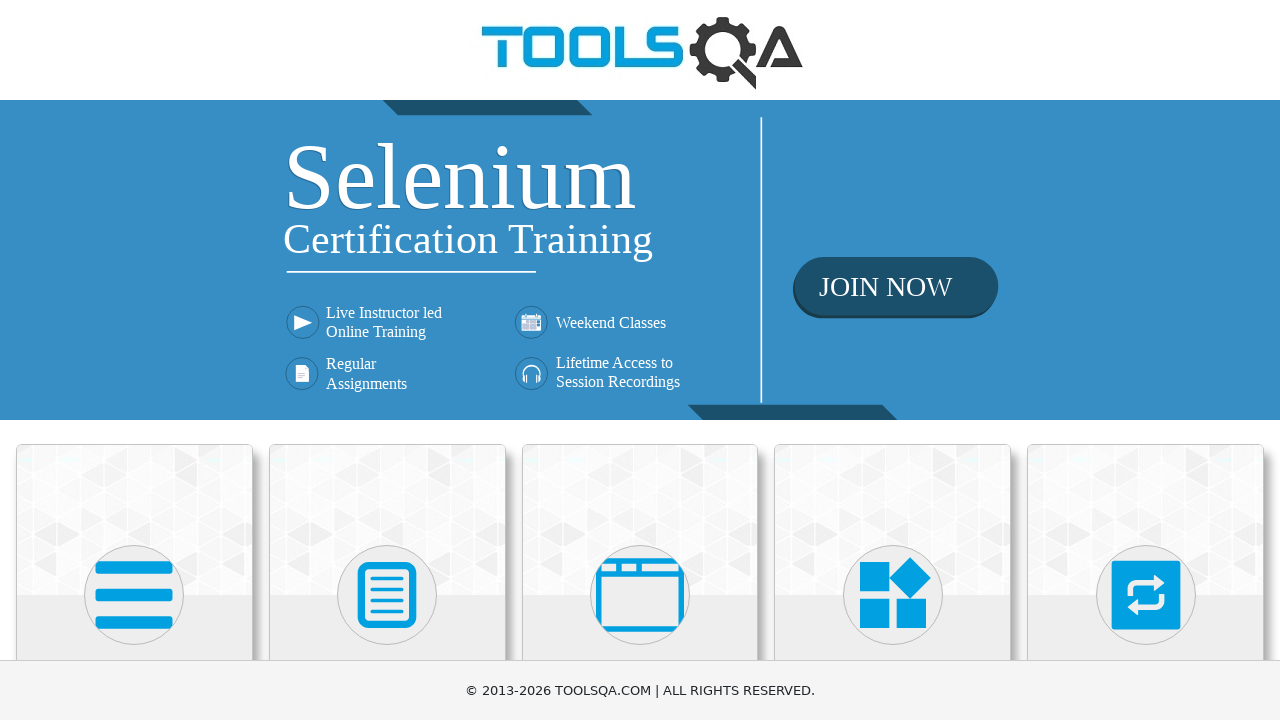

Scrolled 'Alerts, Frame & Windows' menu into view
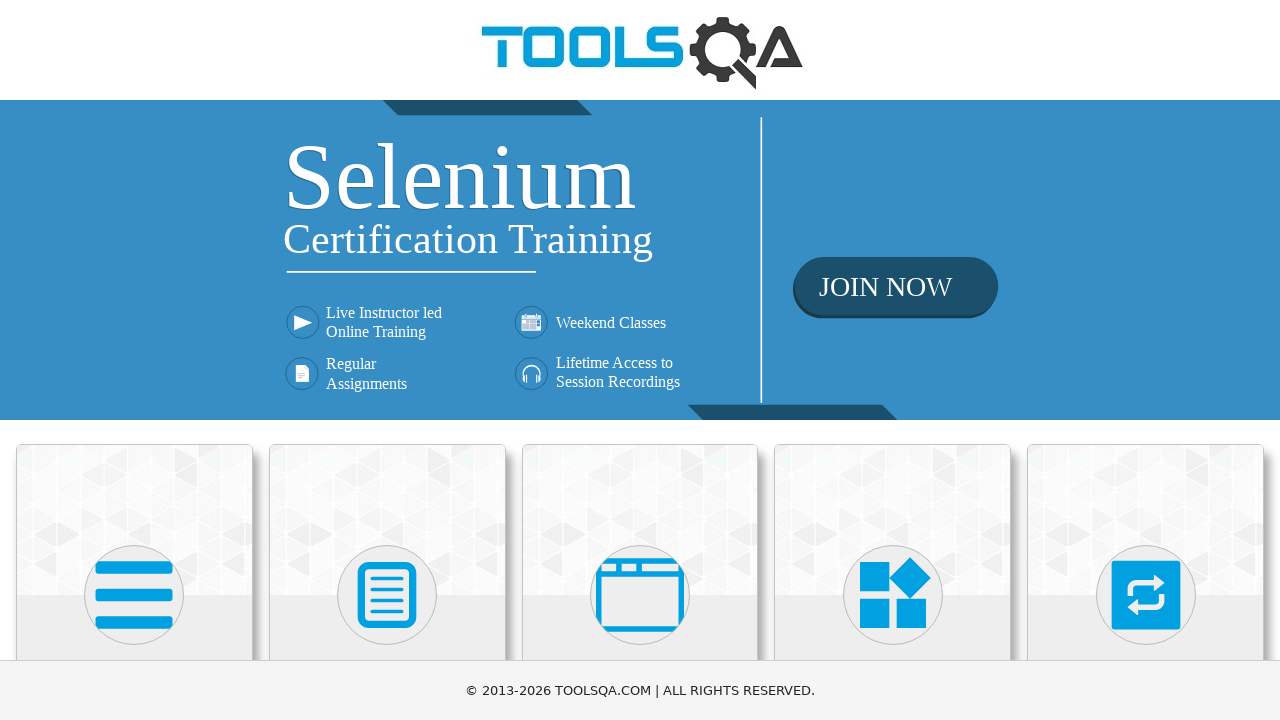

Clicked on 'Alerts, Frame & Windows' menu at (640, 360) on xpath=//h5[text()='Alerts, Frame & Windows']
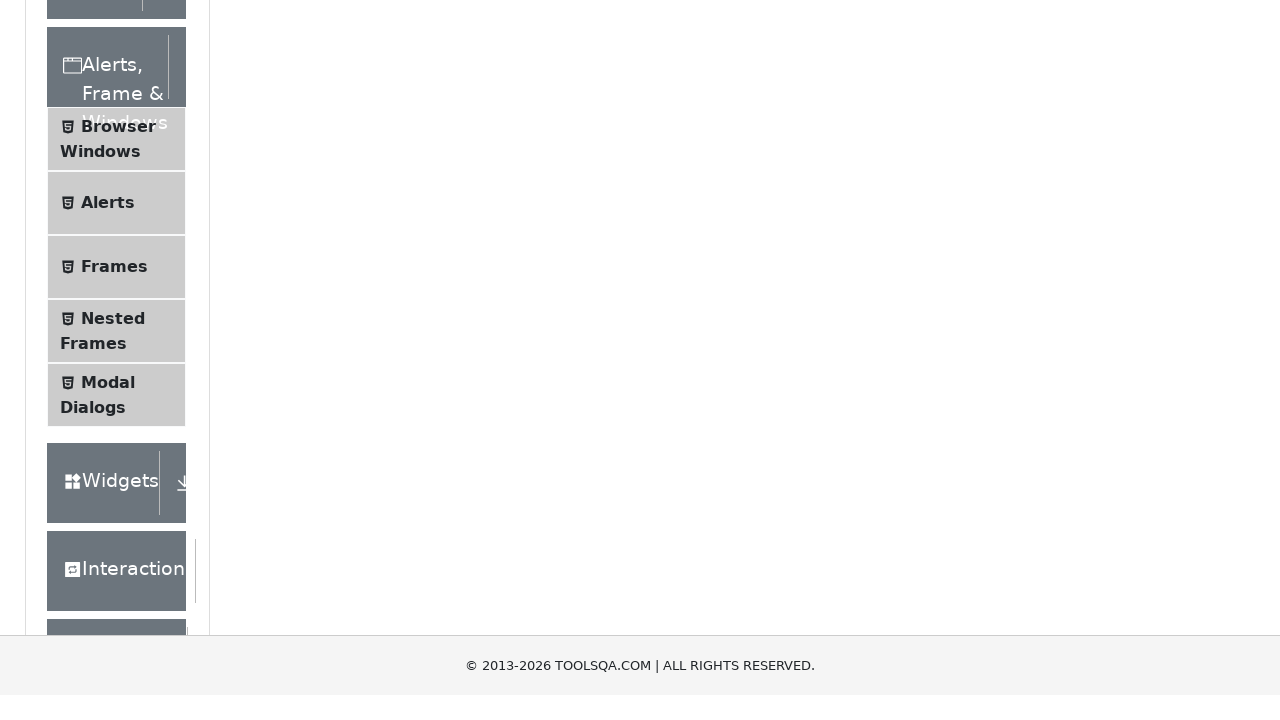

Clicked on 'Frames' submenu at (114, 565) on xpath=//span[text()='Frames']
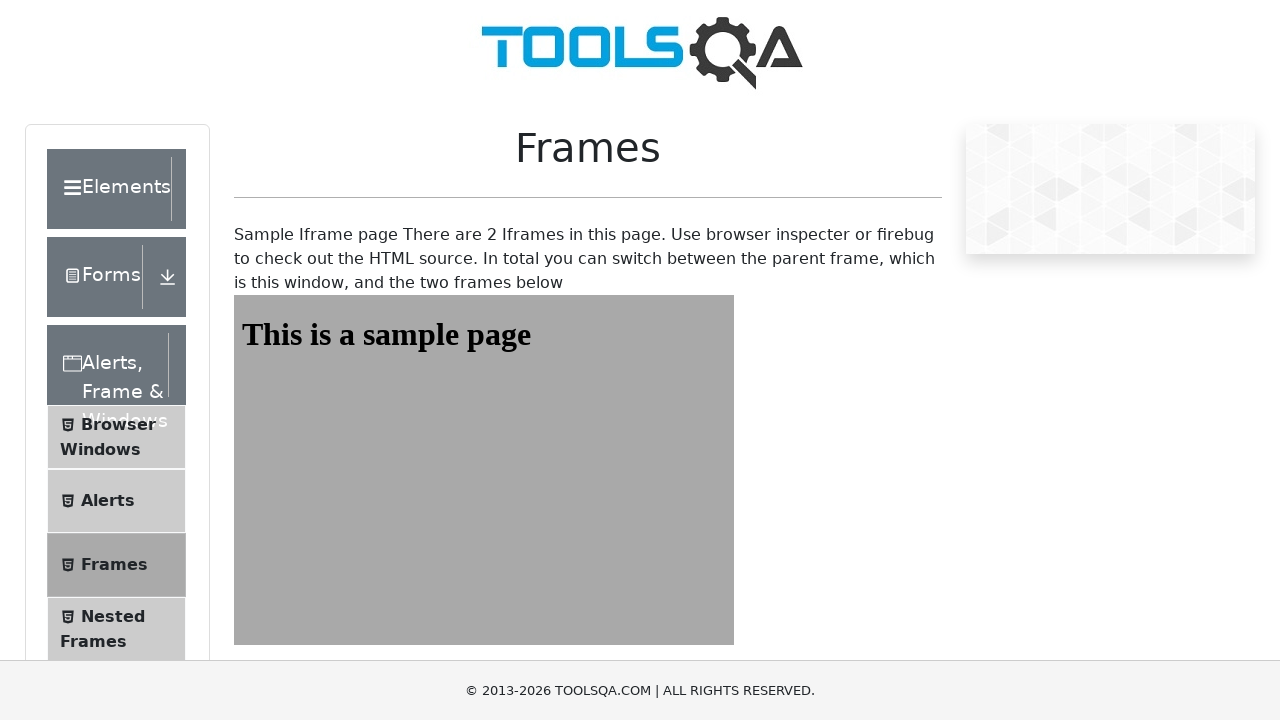

Frames page loaded and #frame1 element is visible
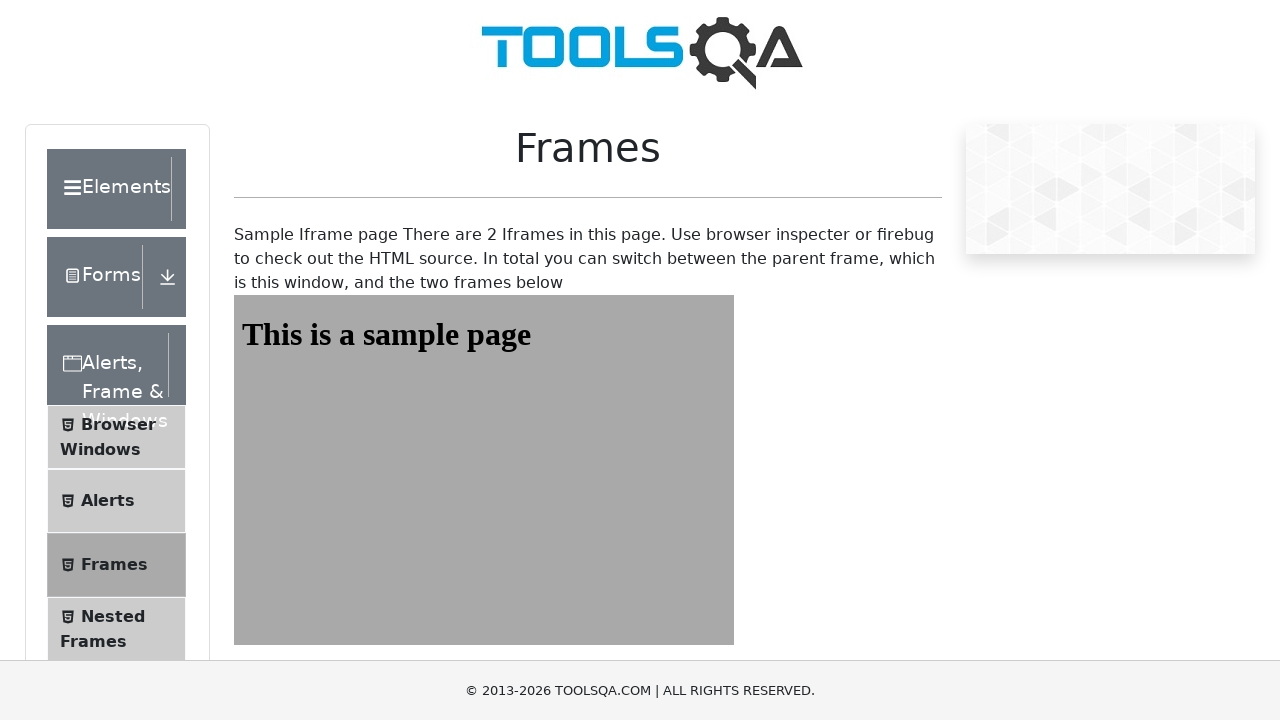

Retrieved text content from Frame One: 'This is a sample page'
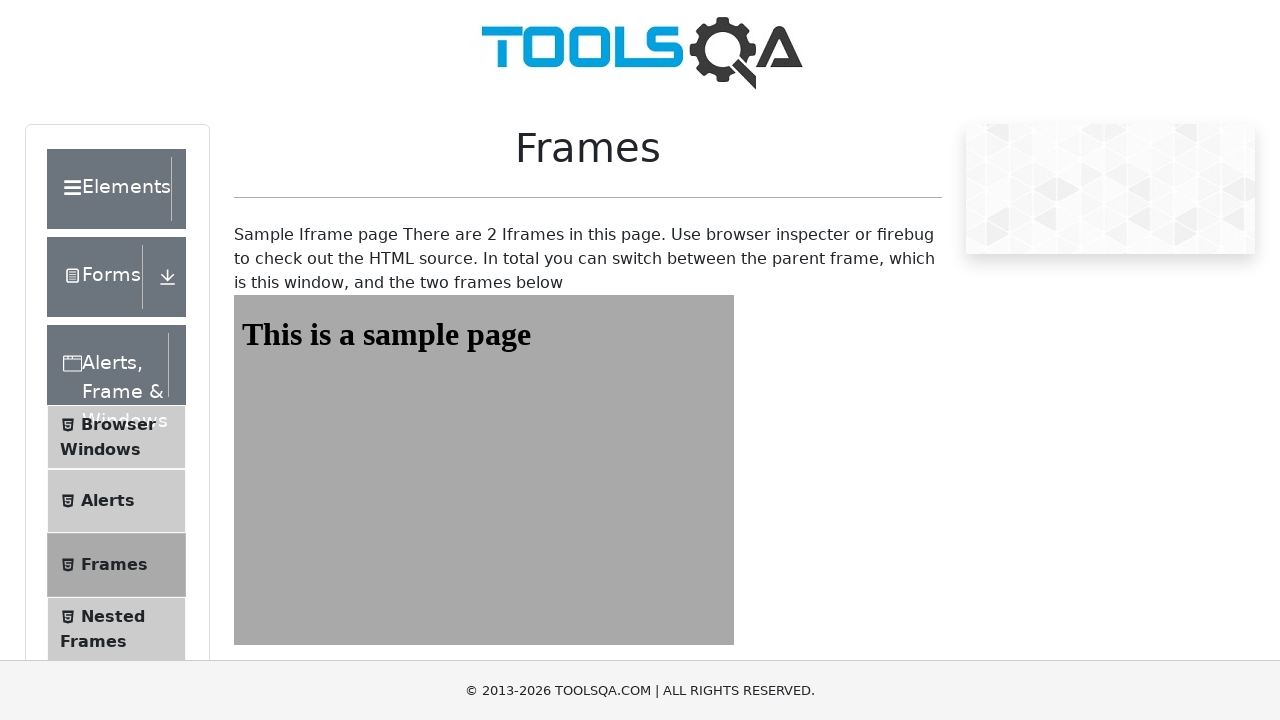

Asserted that Frame One text matches expected value
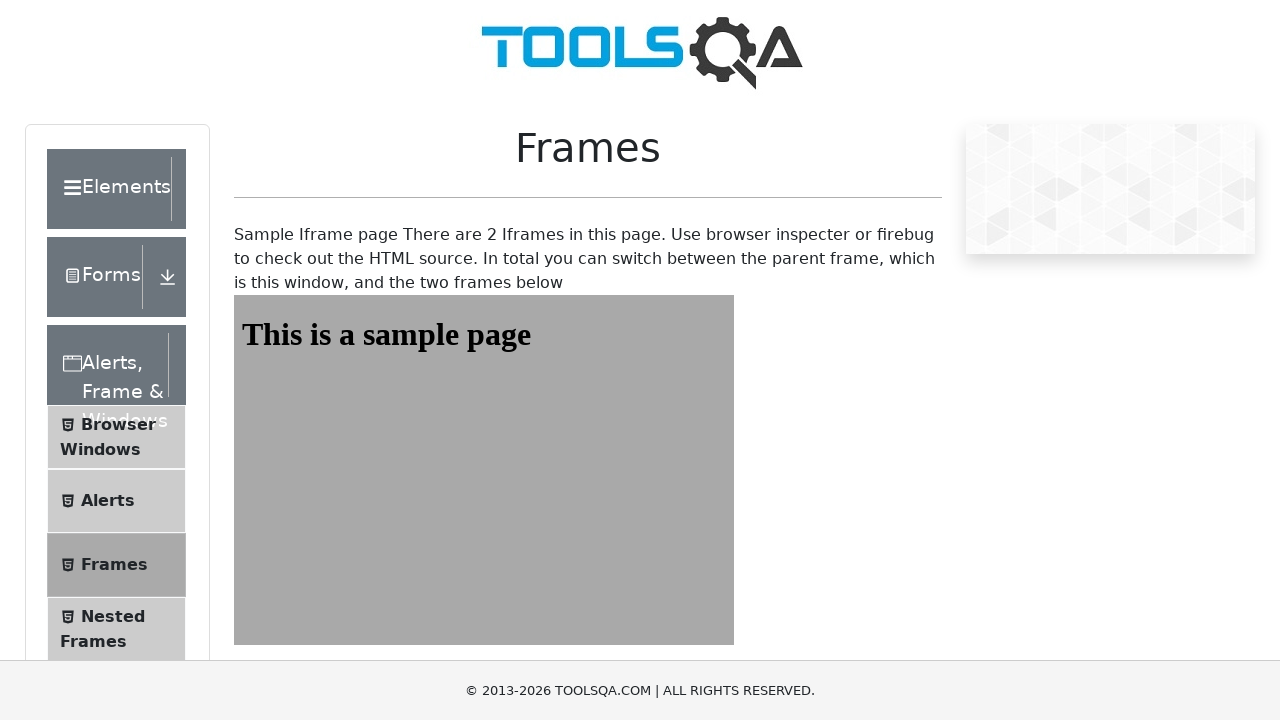

Retrieved text content from Frame Two: 'This is a sample page'
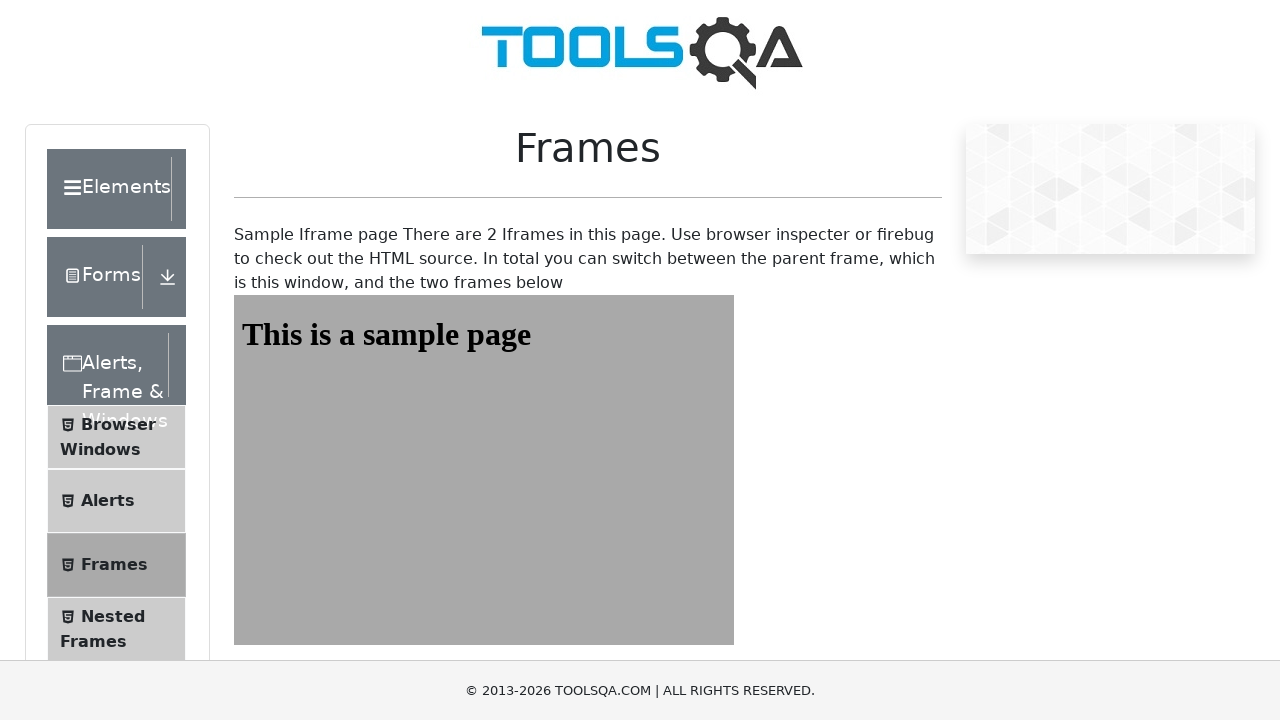

Asserted that Frame Two text matches expected value
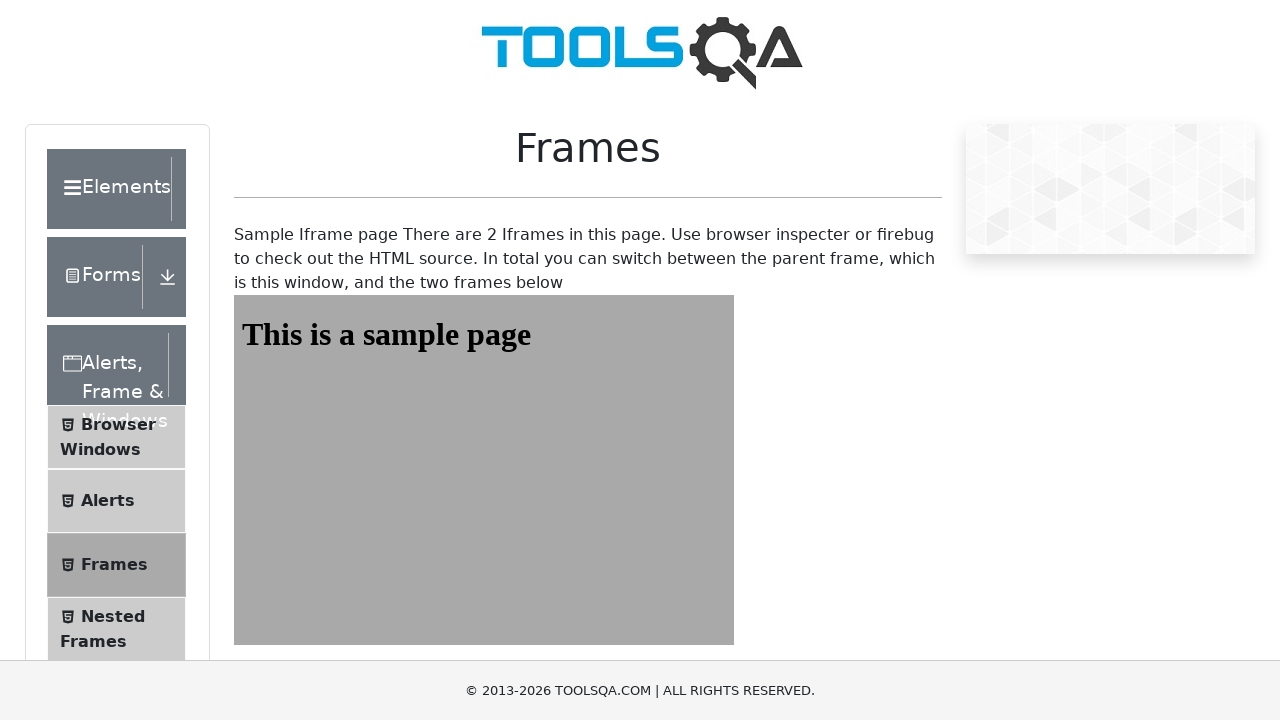

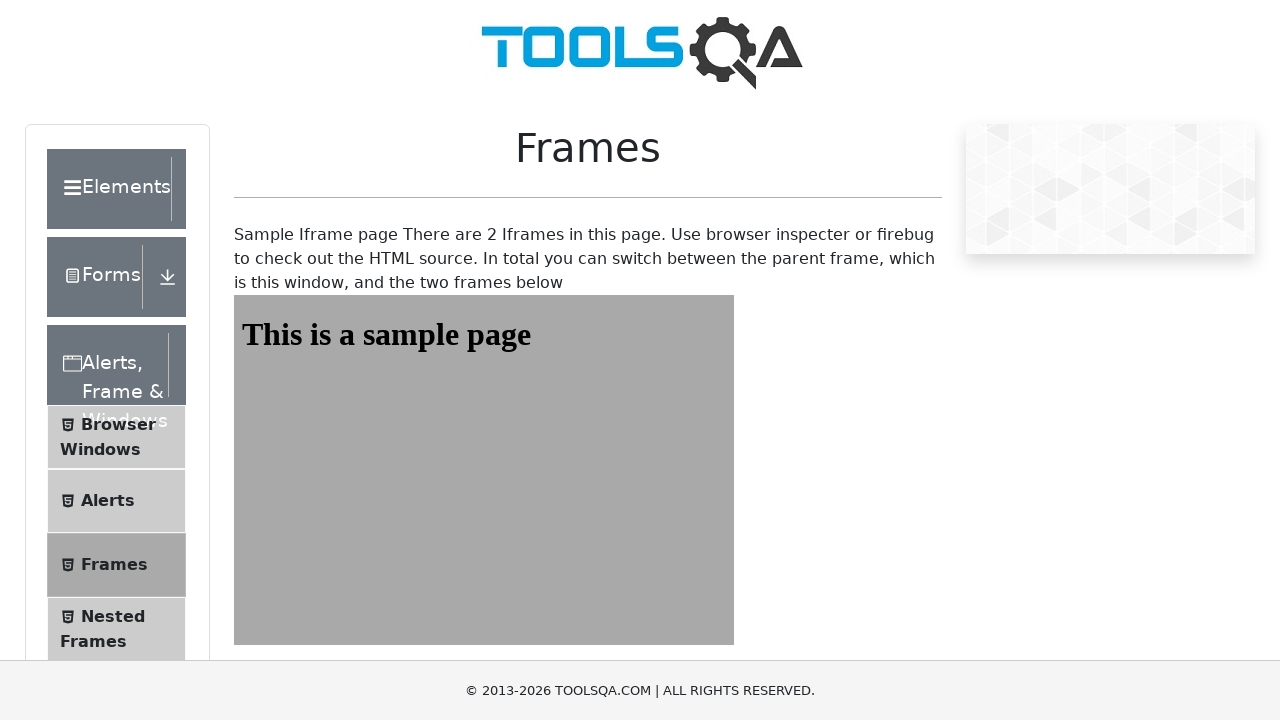